Tests iframe detection on job listing pages by navigating to a Jobvite careers page and an Indeed job listing, then locating all iframe elements on each page.

Starting URL: https://hire.jobvite.com/CompanyJobs/Careers.aspx?k=Job&c=qtX9Vfwe&j=o5GT0fwo&s=Indeed

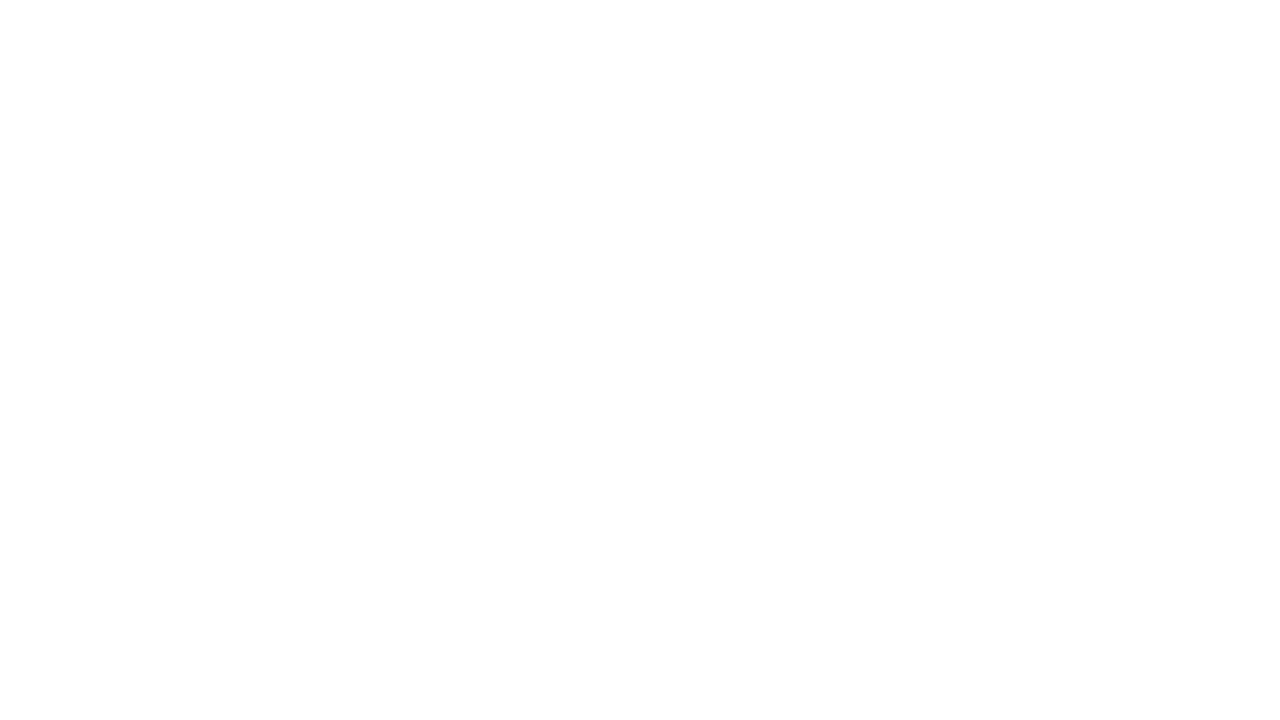

Waited for Jobvite careers page to load (domcontentloaded)
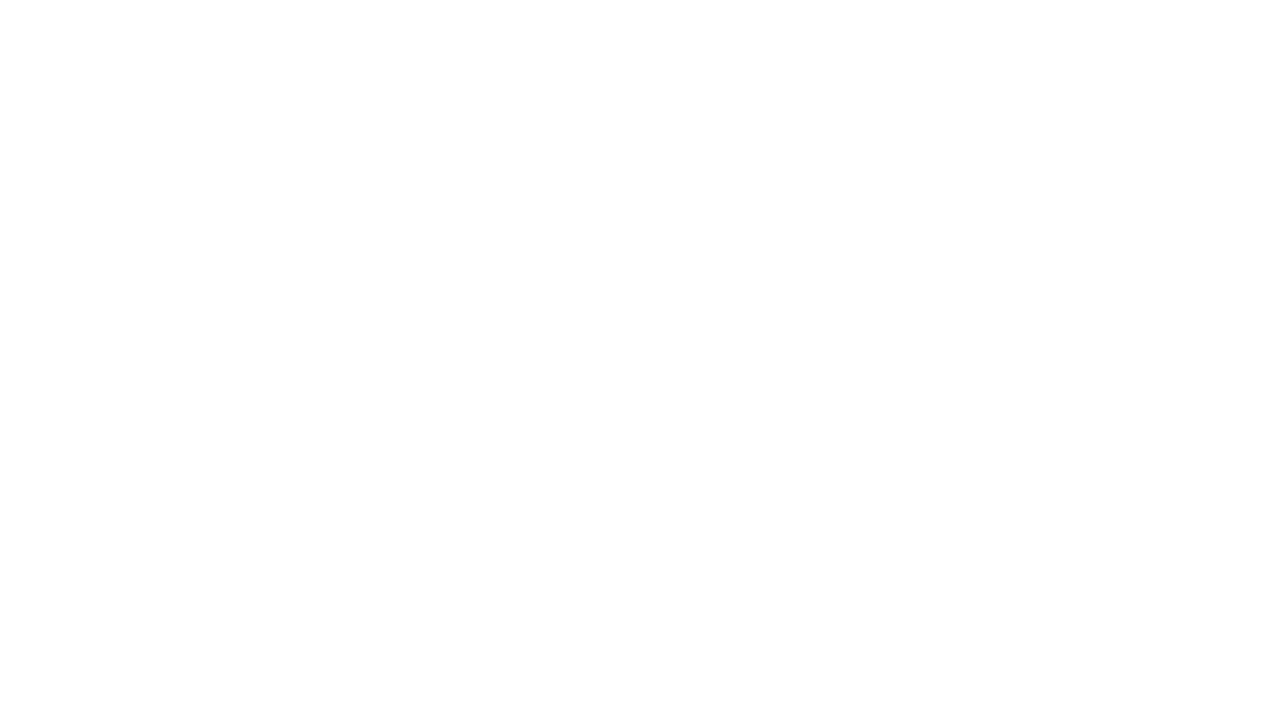

Located all iframe elements on Jobvite page
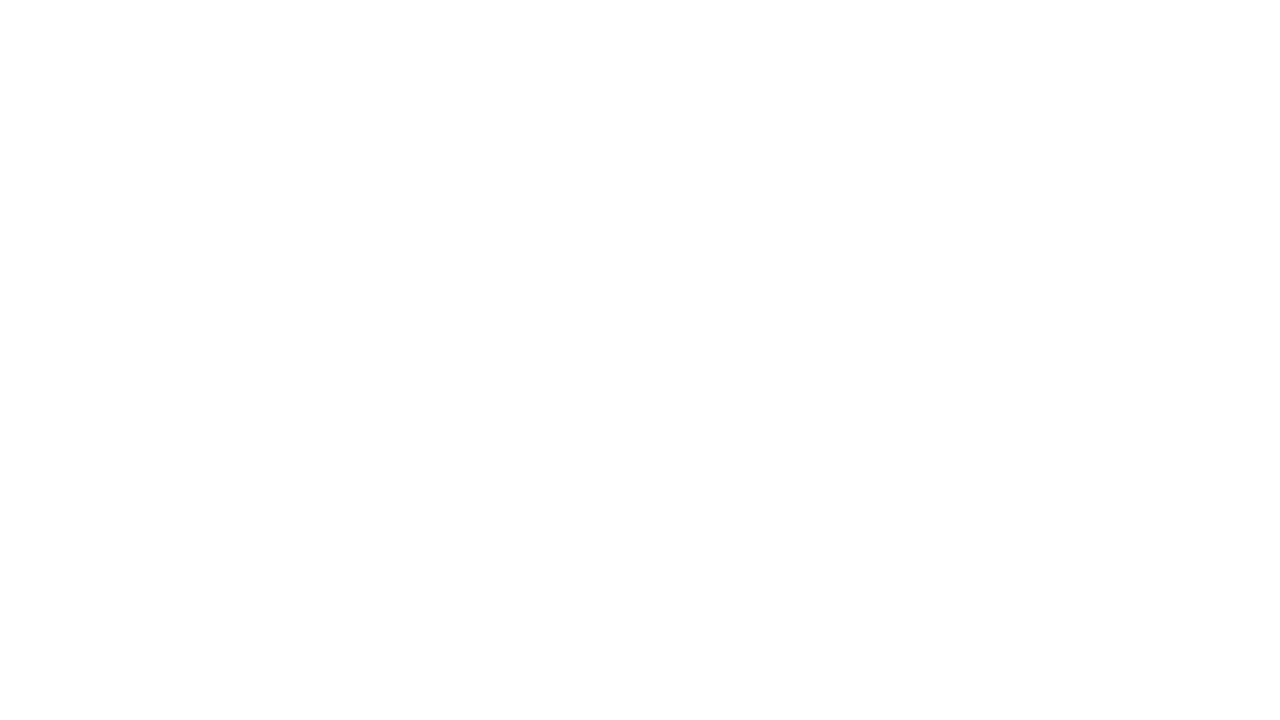

Navigated to Indeed job listing page
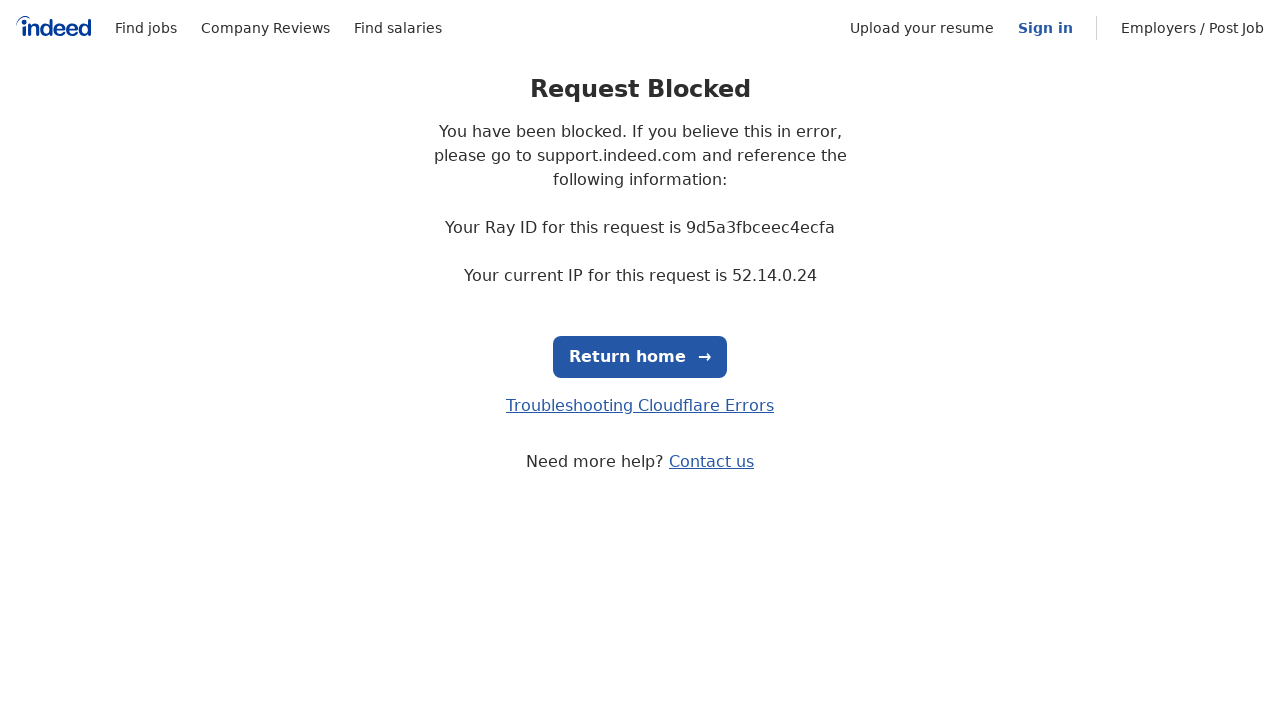

Waited for Indeed job listing page to load (domcontentloaded)
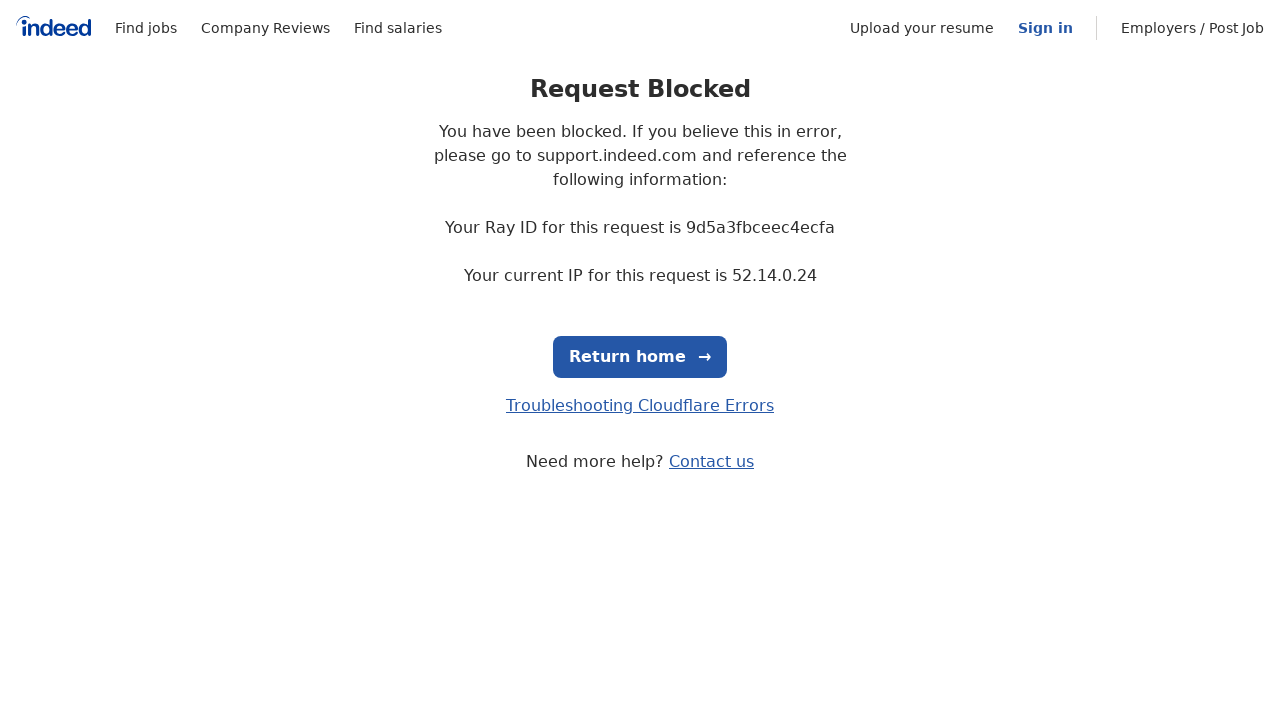

Located all iframe elements on Indeed page
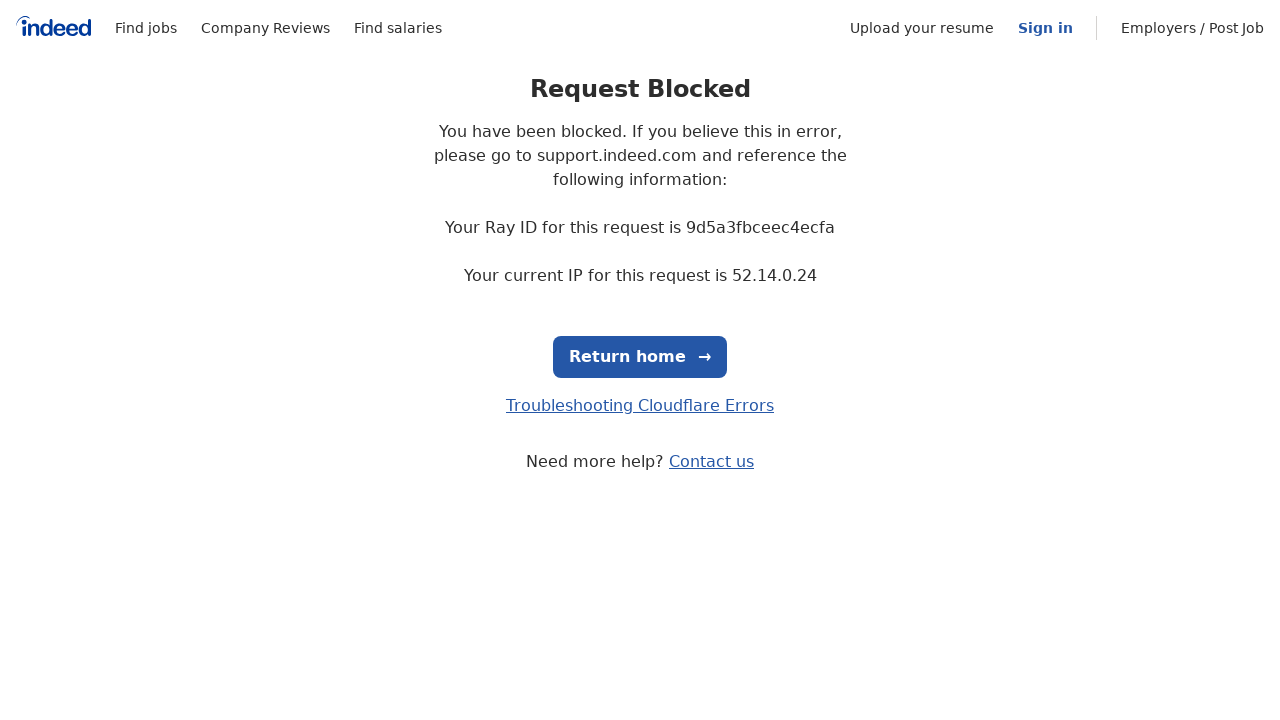

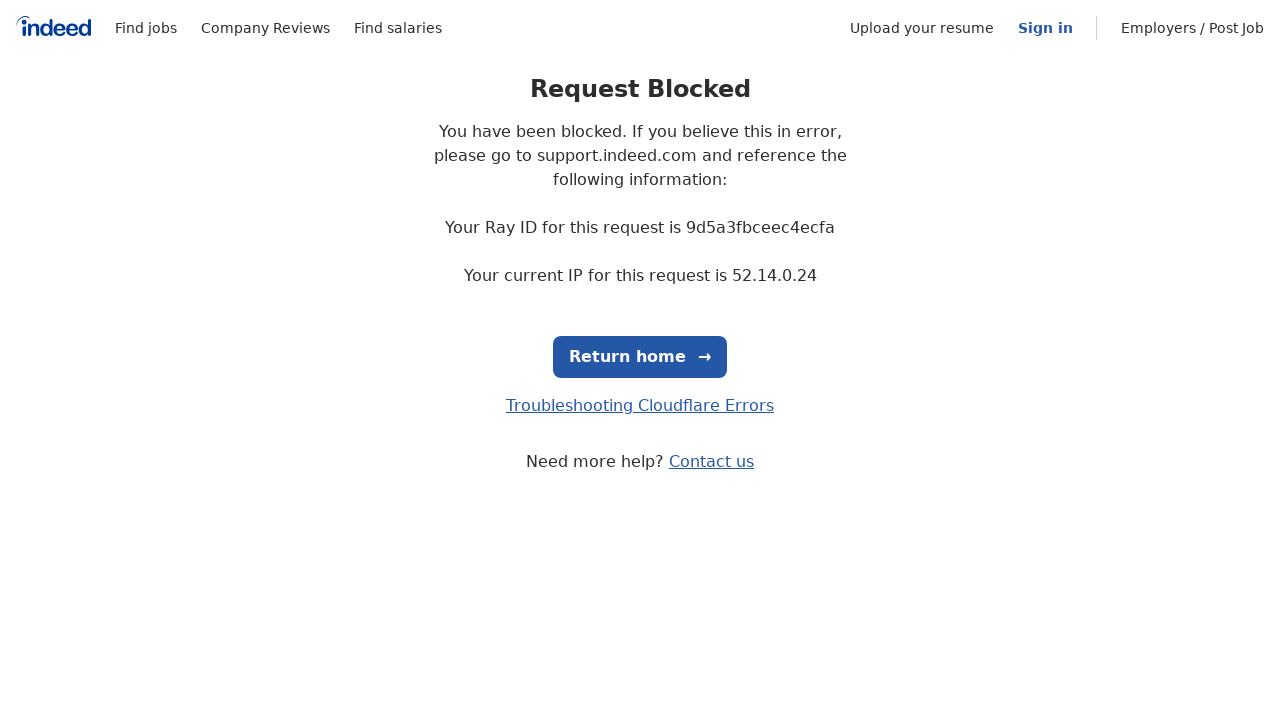